Navigates to a practice form and fills in a mobile number field using relative locator positioning

Starting URL: https://demoqa.com/automation-practice-form

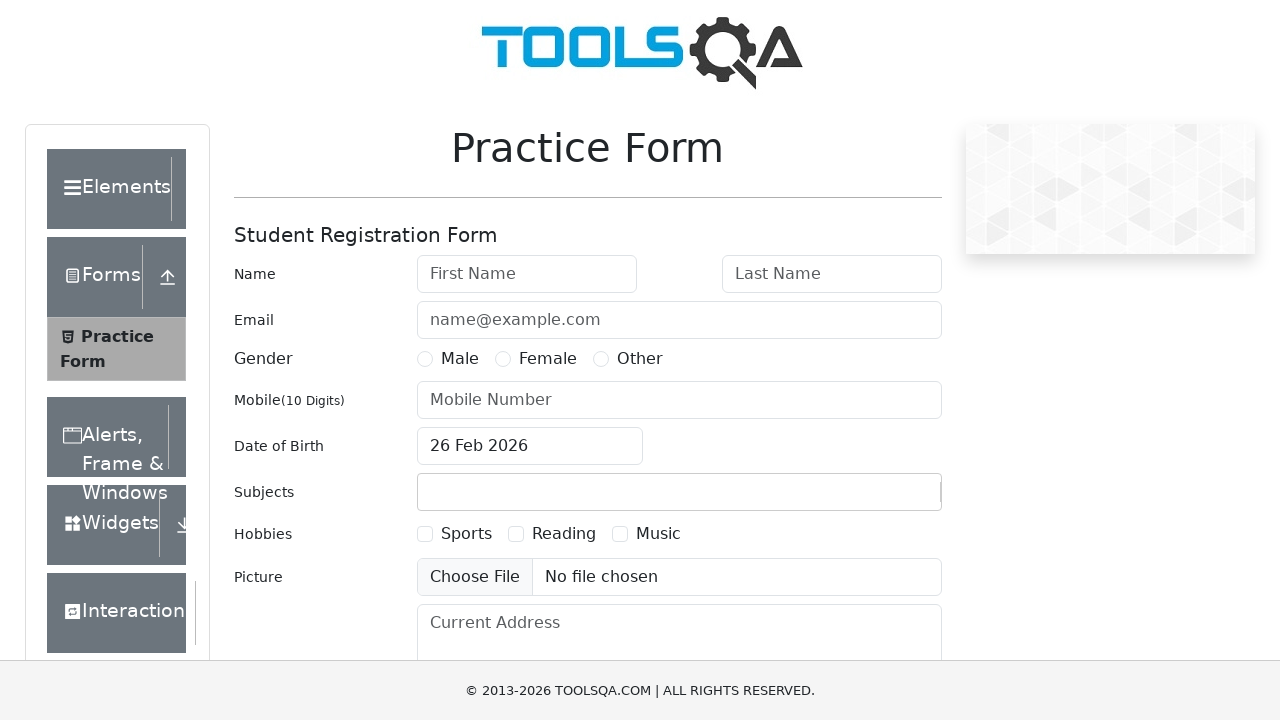

Navigated to automation practice form at https://demoqa.com/automation-practice-form
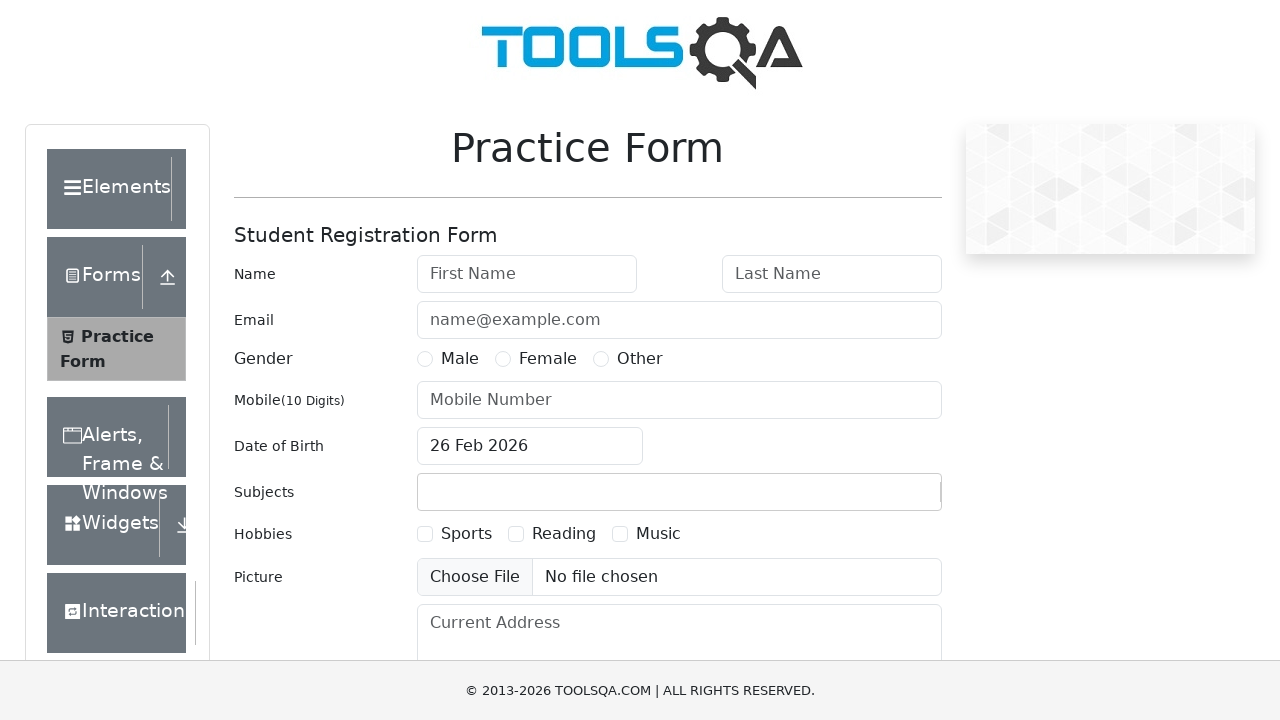

Filled mobile number field with '1234567890' using relative locator positioning on input#userNumber
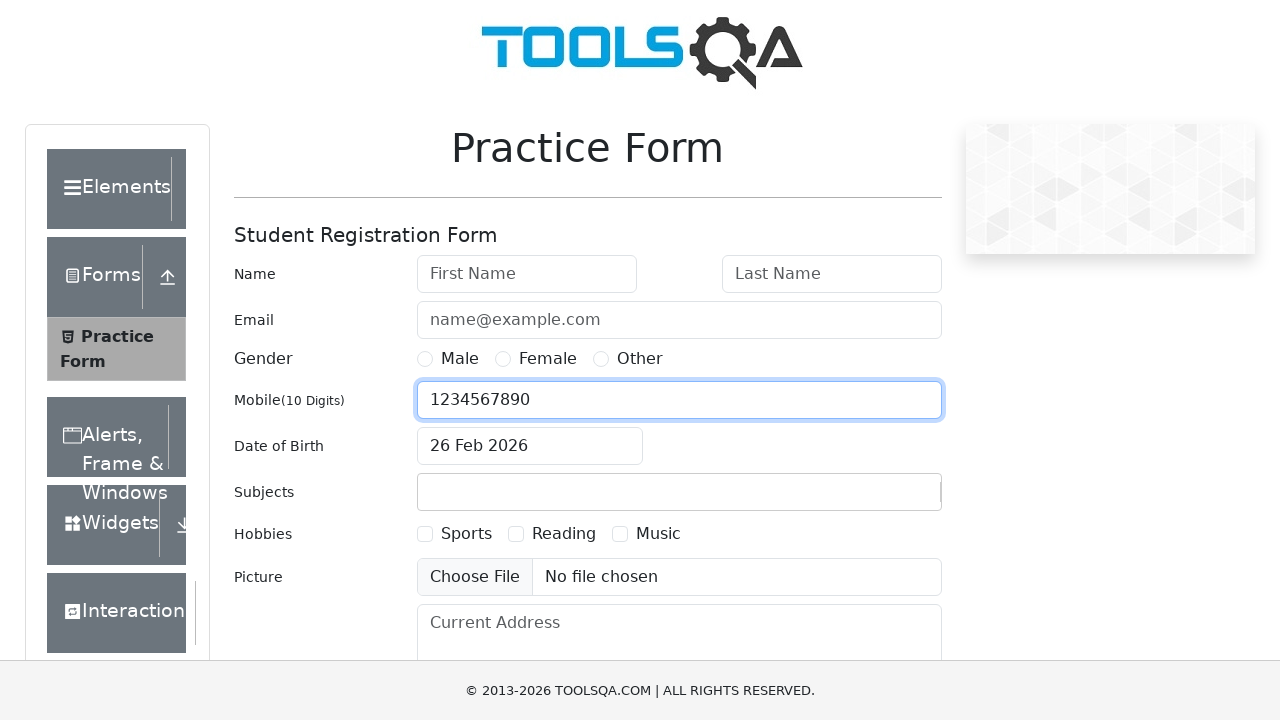

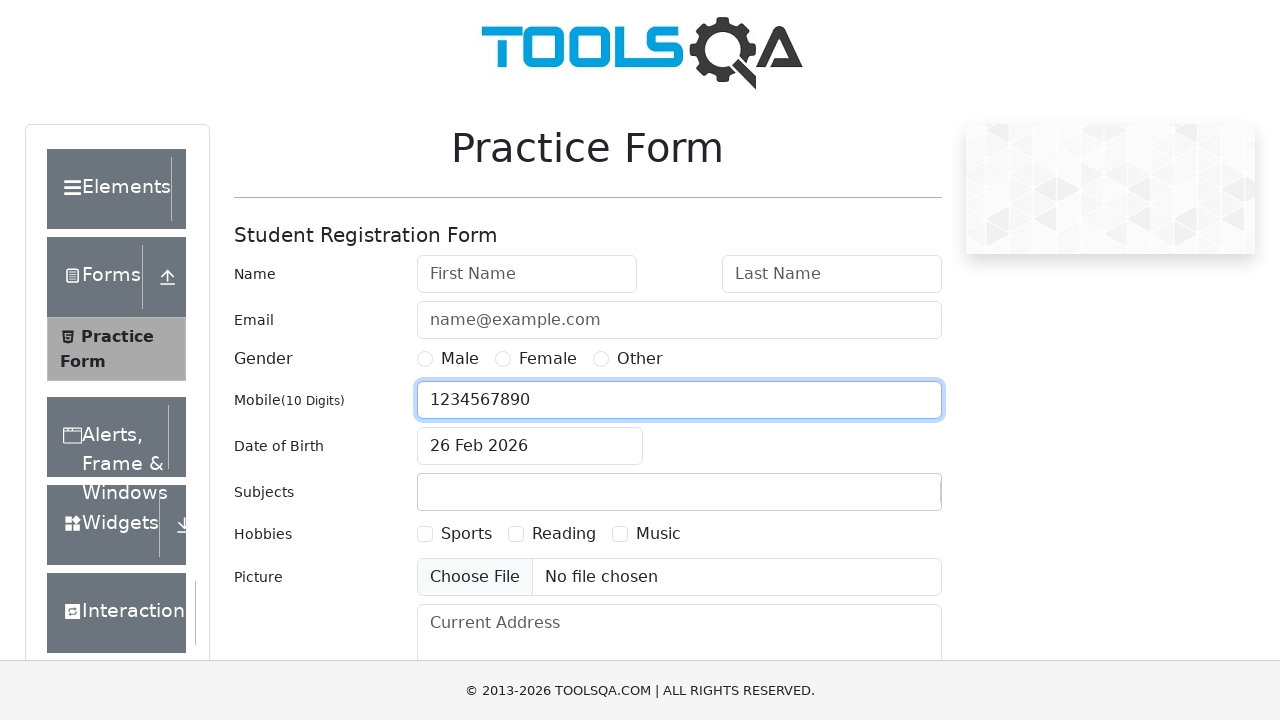